Tests mobile responsiveness by setting viewport to mobile dimensions (375x667), navigating to the landing page, and checking for mobile menu presence.

Starting URL: https://www.coldcopy.cc

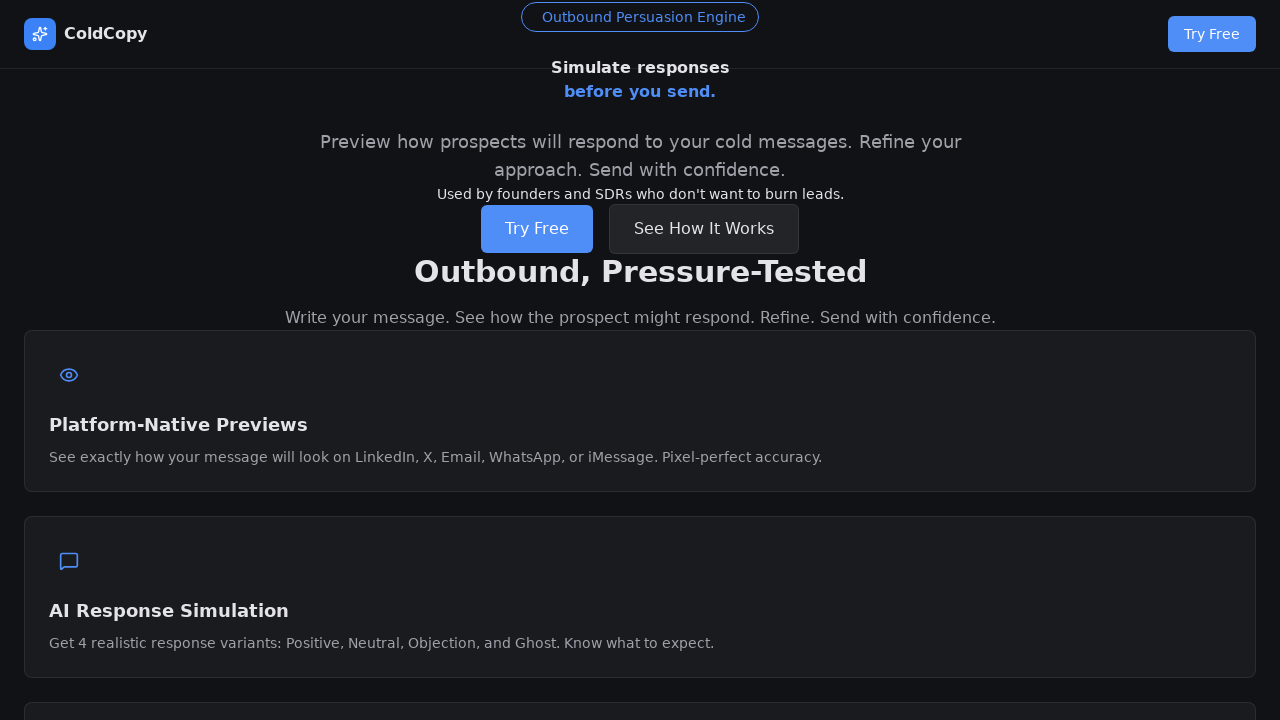

Set viewport to mobile dimensions (375x667)
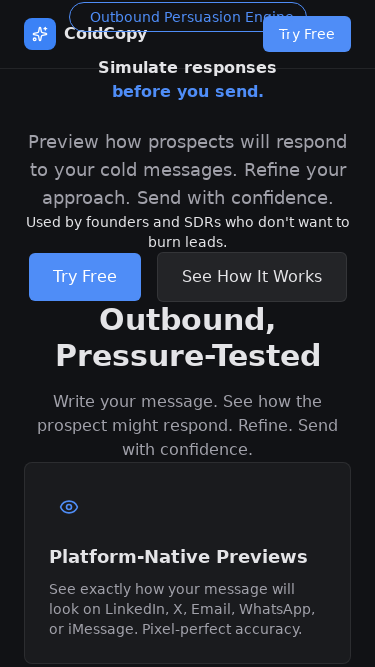

Reloaded page with mobile viewport
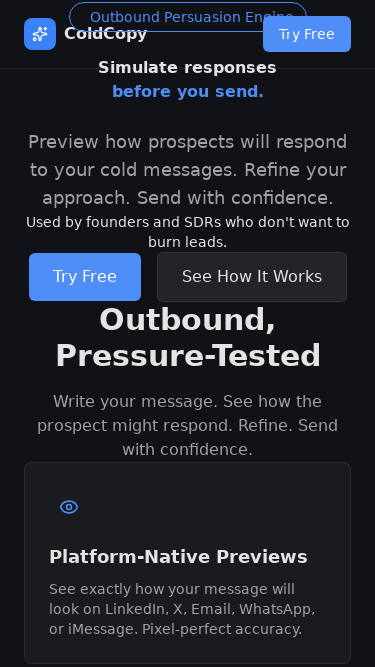

Located mobile menu element
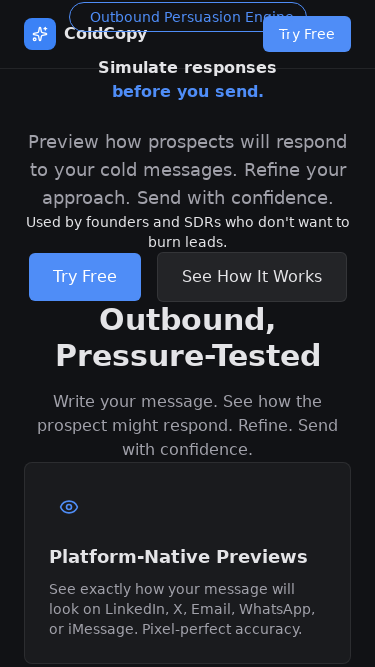

Page loaded completely (networkidle state reached)
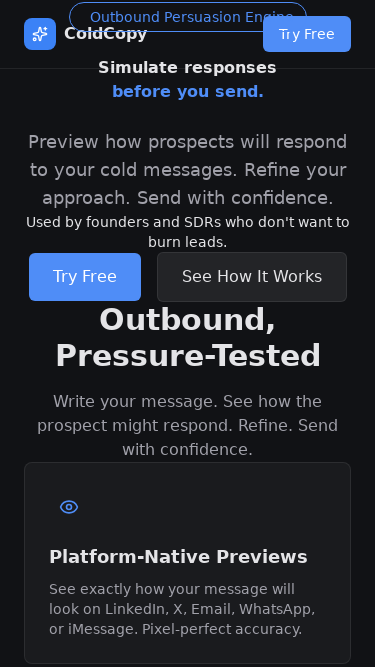

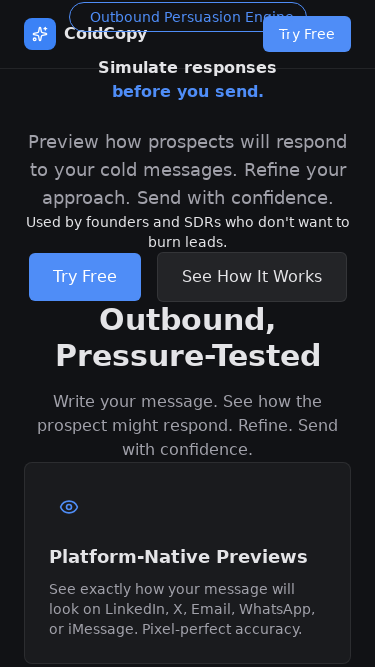